Verifies the Login Page heading text is displayed correctly

Starting URL: https://the-internet.herokuapp.com/

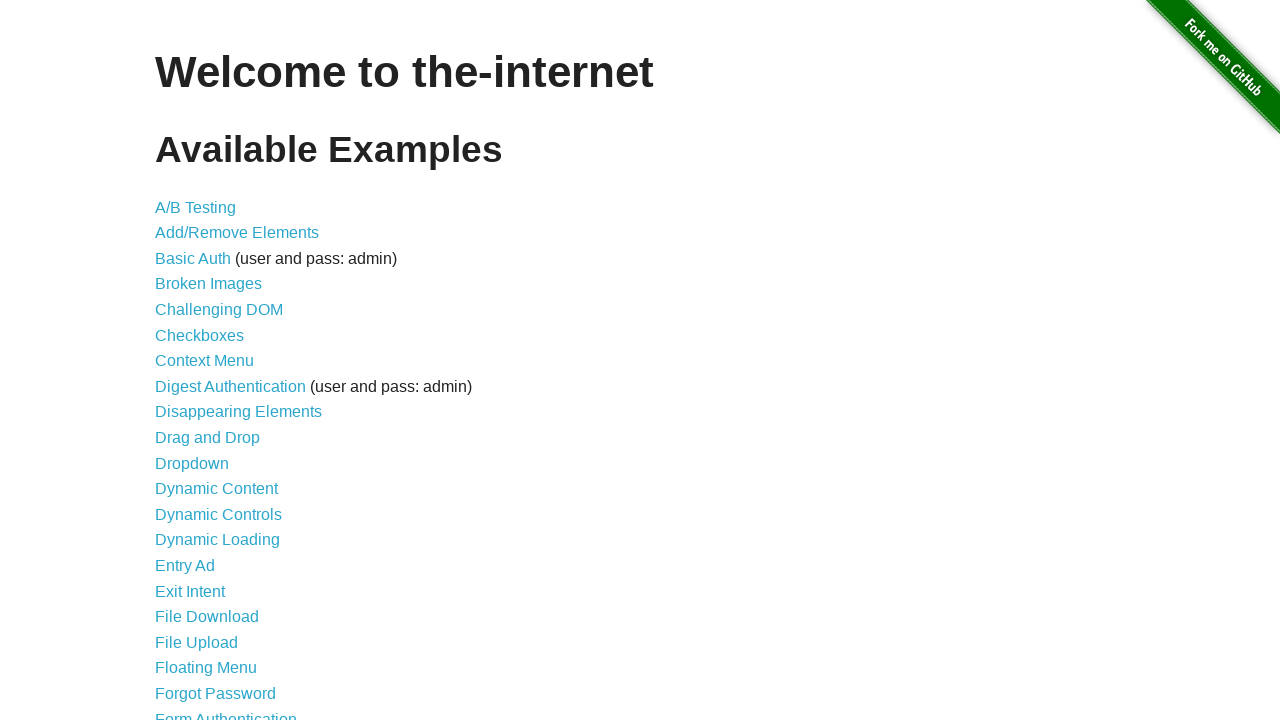

Clicked Form Authentication link to navigate to login page at (226, 712) on xpath=//a[normalize-space()='Form Authentication']
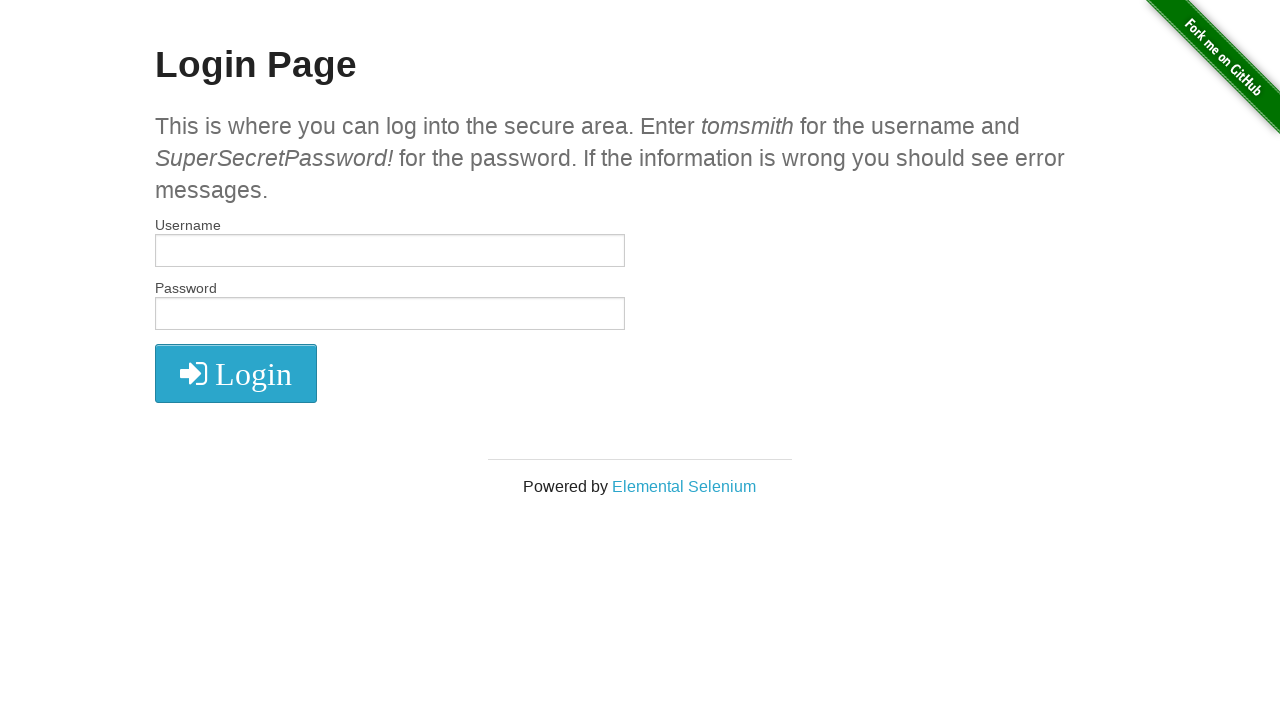

Retrieved Login Page heading text
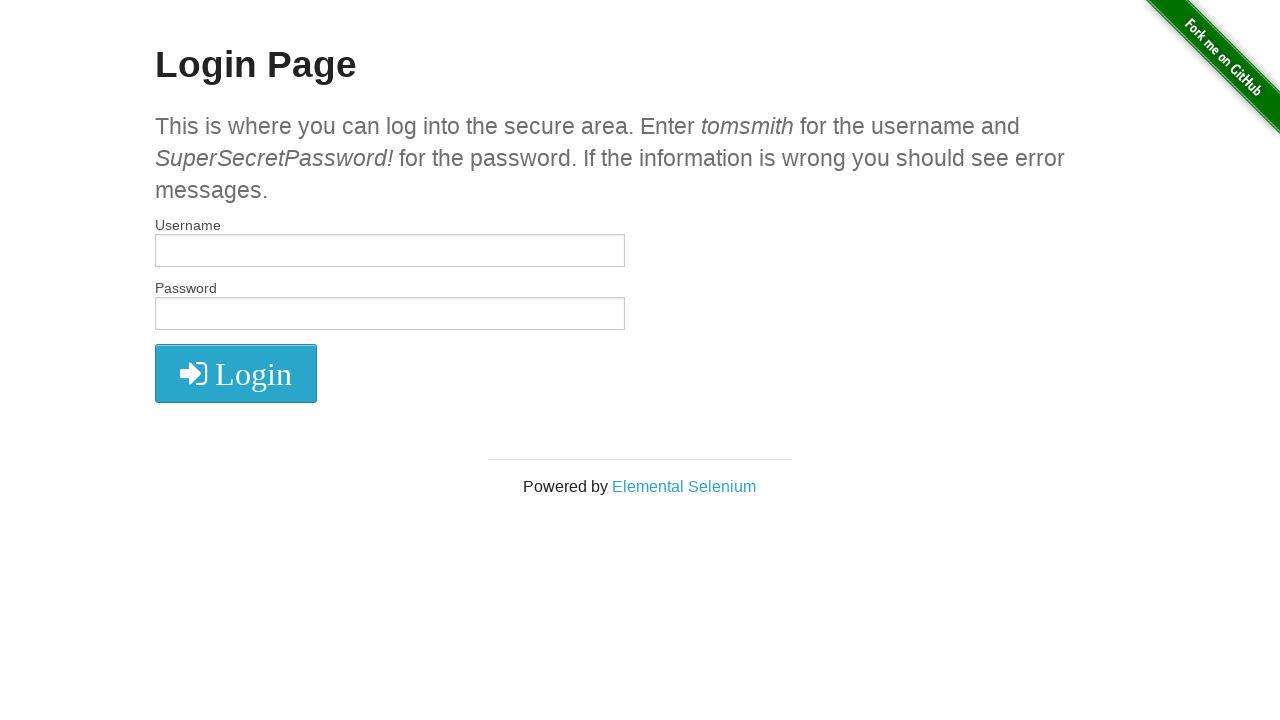

Verified Login Page heading text is 'Login Page'
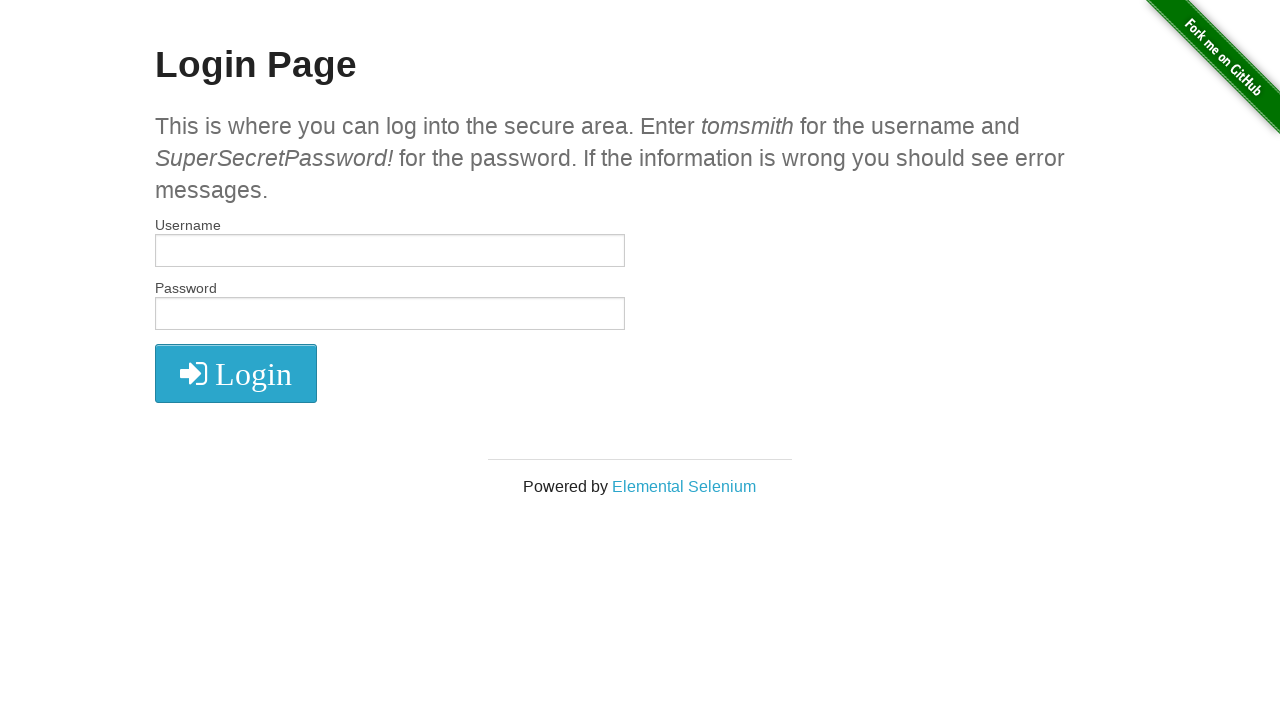

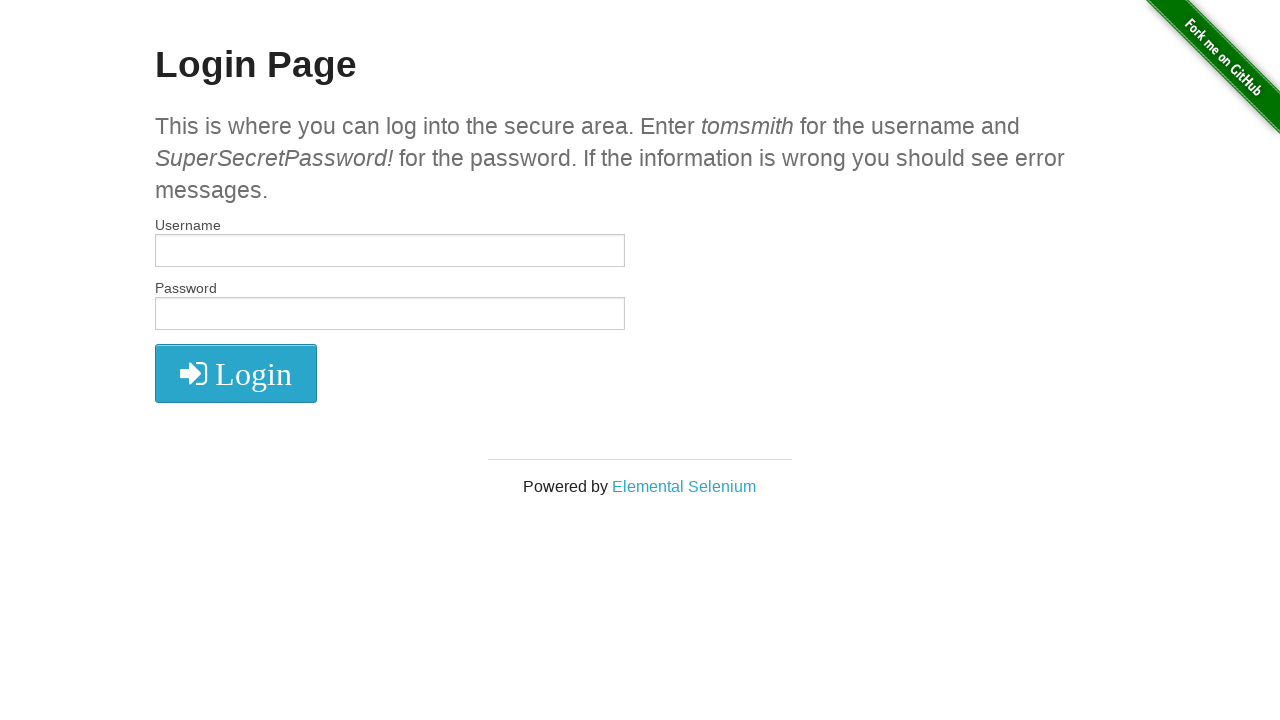